Tests form validation by clicking submit without filling any fields and verifying that validation error messages appear.

Starting URL: https://skryabin.com/webdriver/html/sample.html

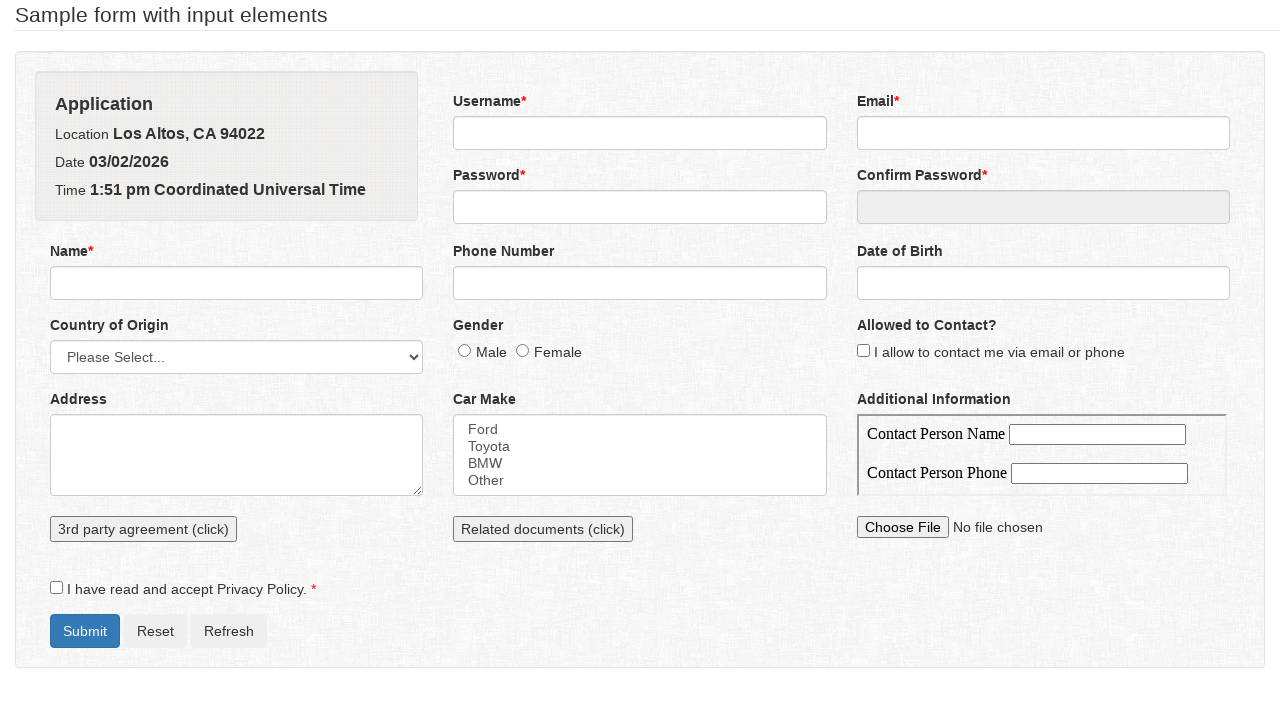

Clicked submit button without filling any fields at (85, 631) on #formSubmit
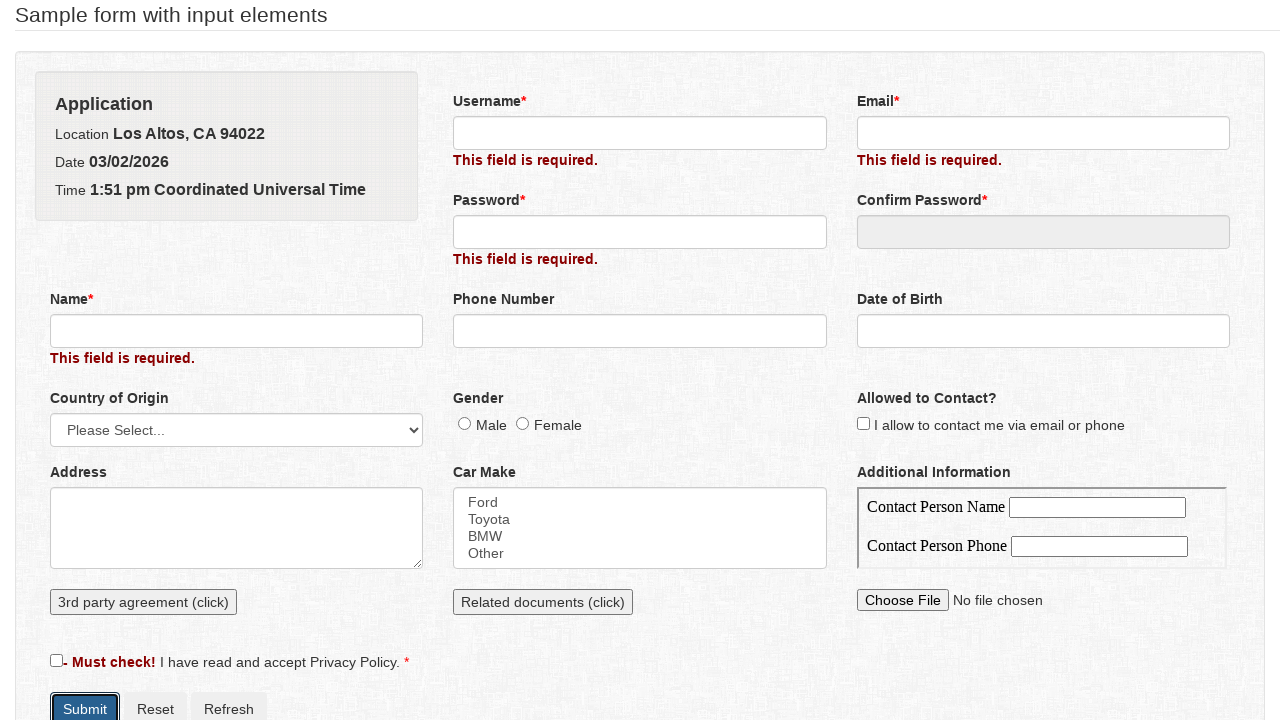

Name validation error message appeared
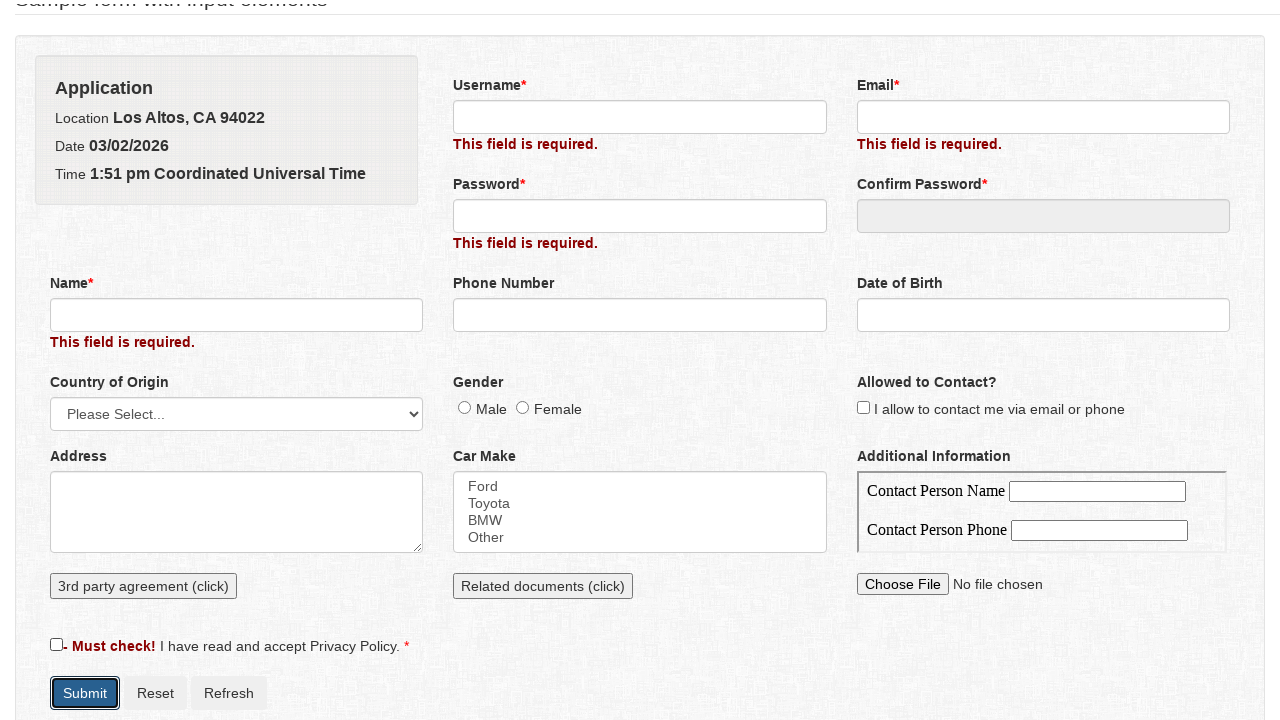

Username validation error message appeared
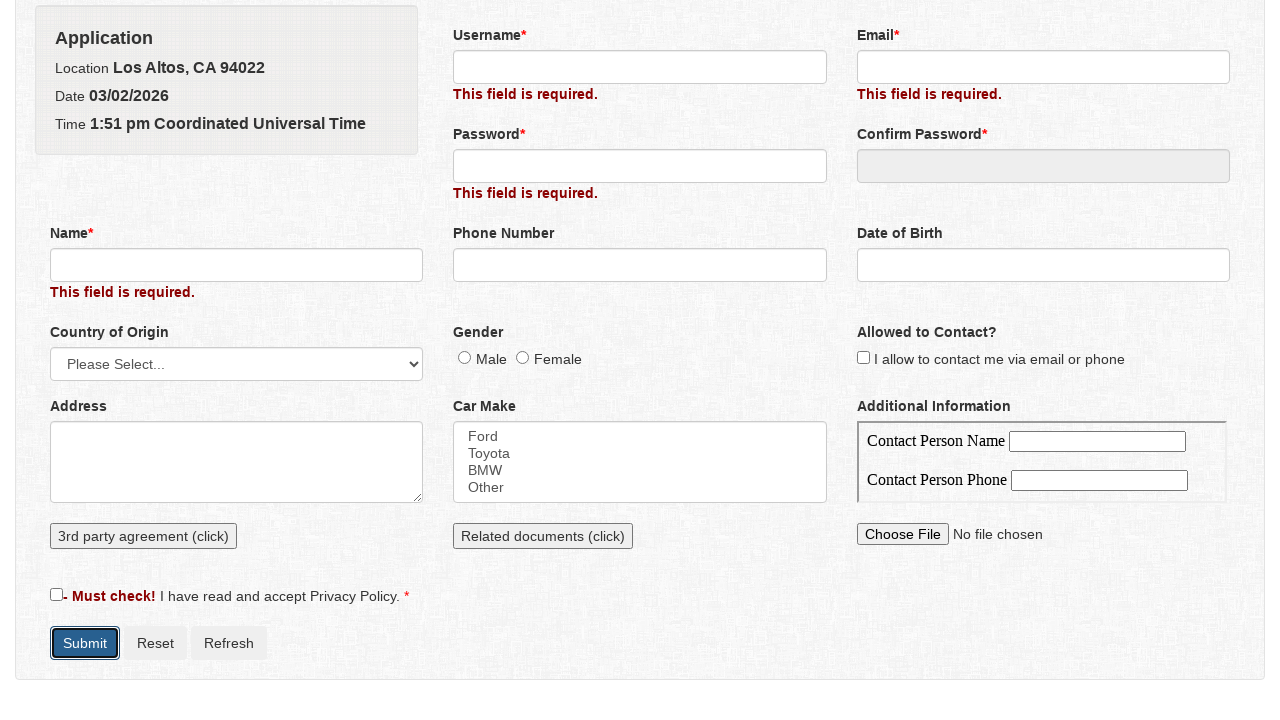

Password validation error message appeared
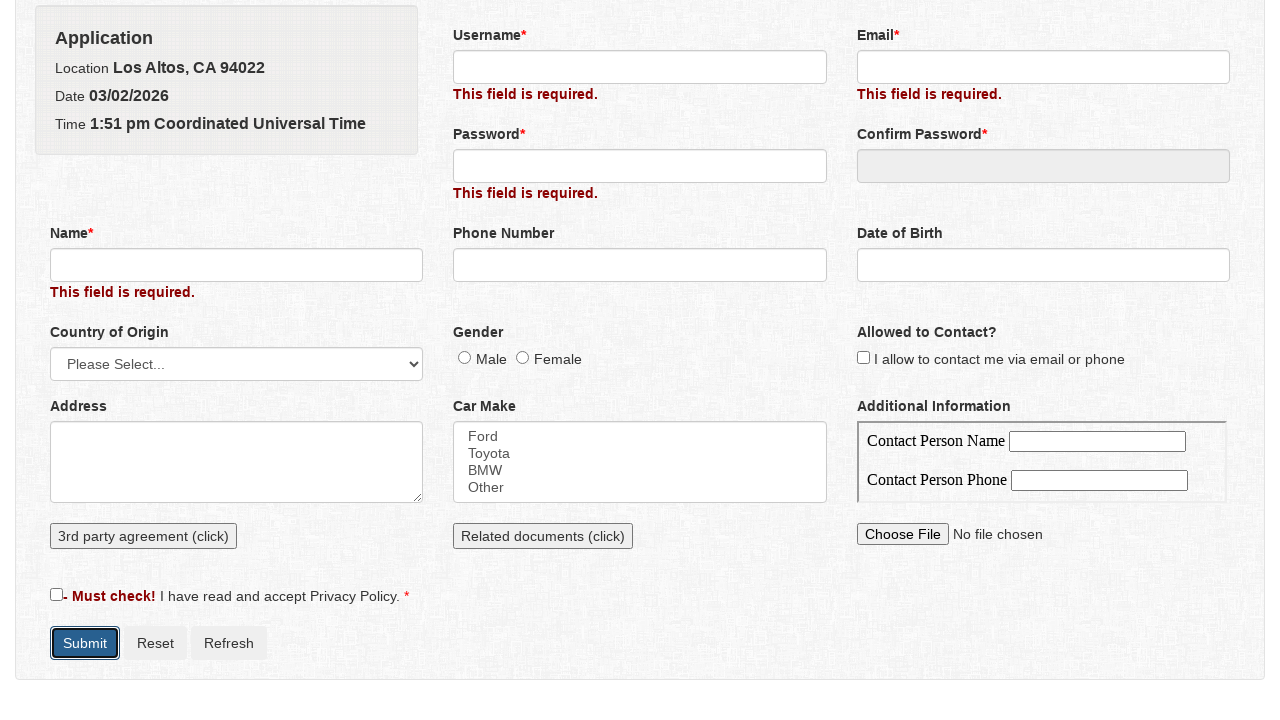

Email validation error message appeared
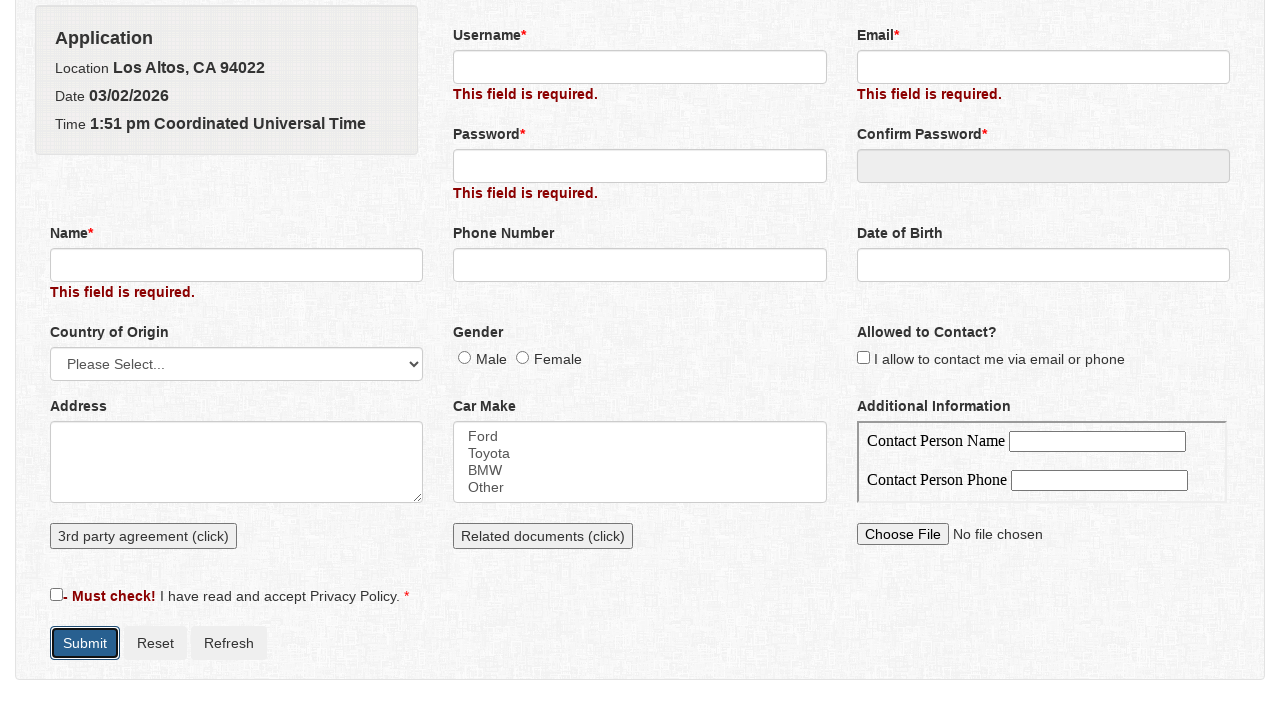

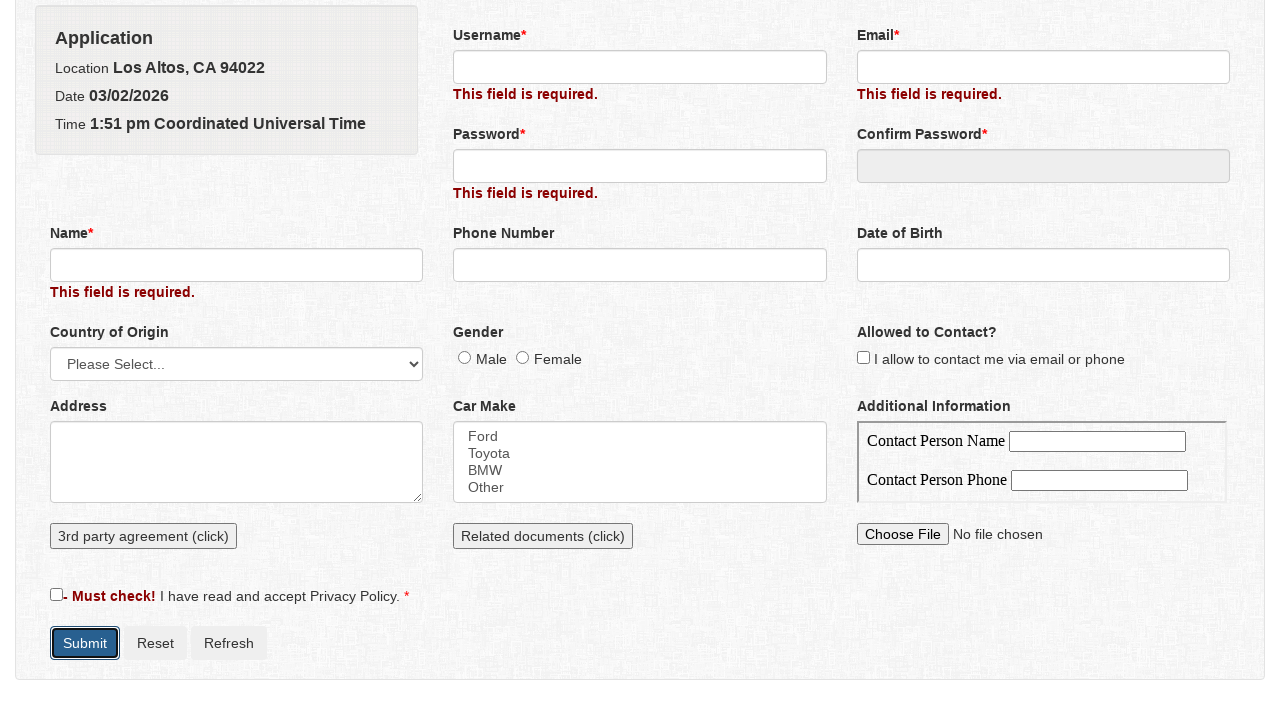